Hovers over the Men menu item on Nike Canada website and interacts with the shoe submenu items

Starting URL: https://www.nike.com/ca/

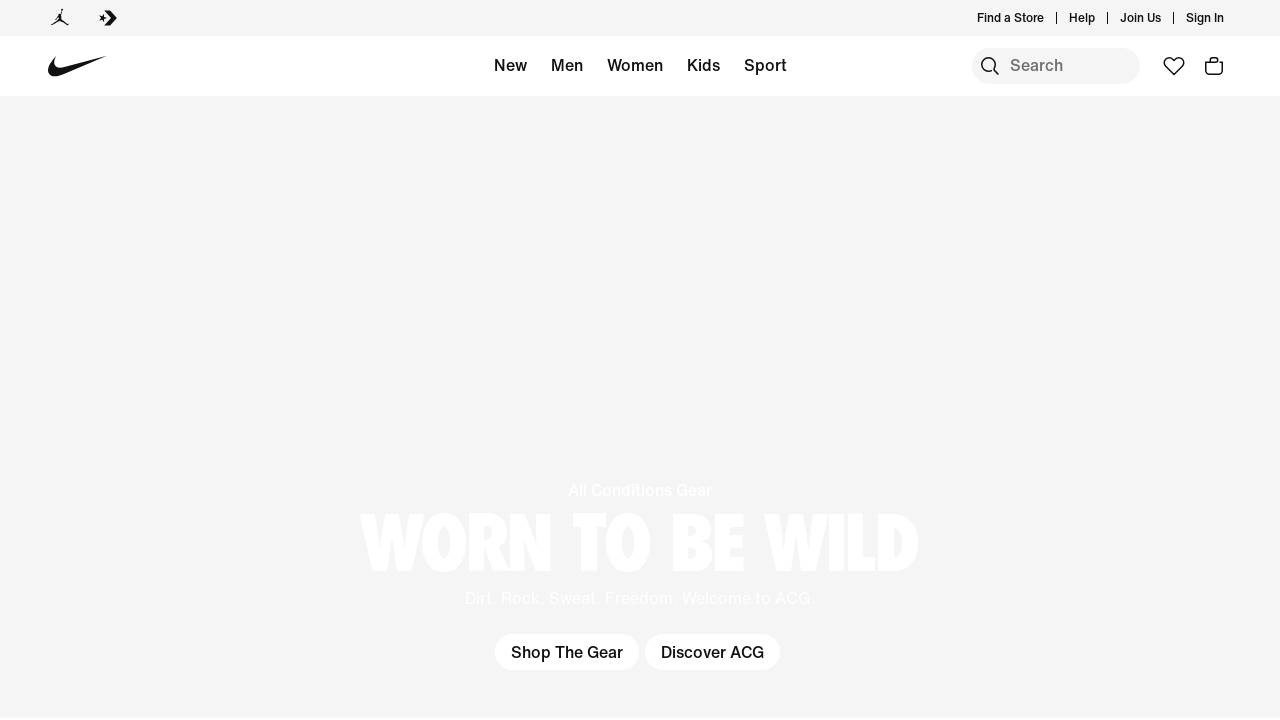

Hovered over the Men menu item on Nike Canada website at (566, 66) on a >> internal:has-text="Men"i >> nth=0
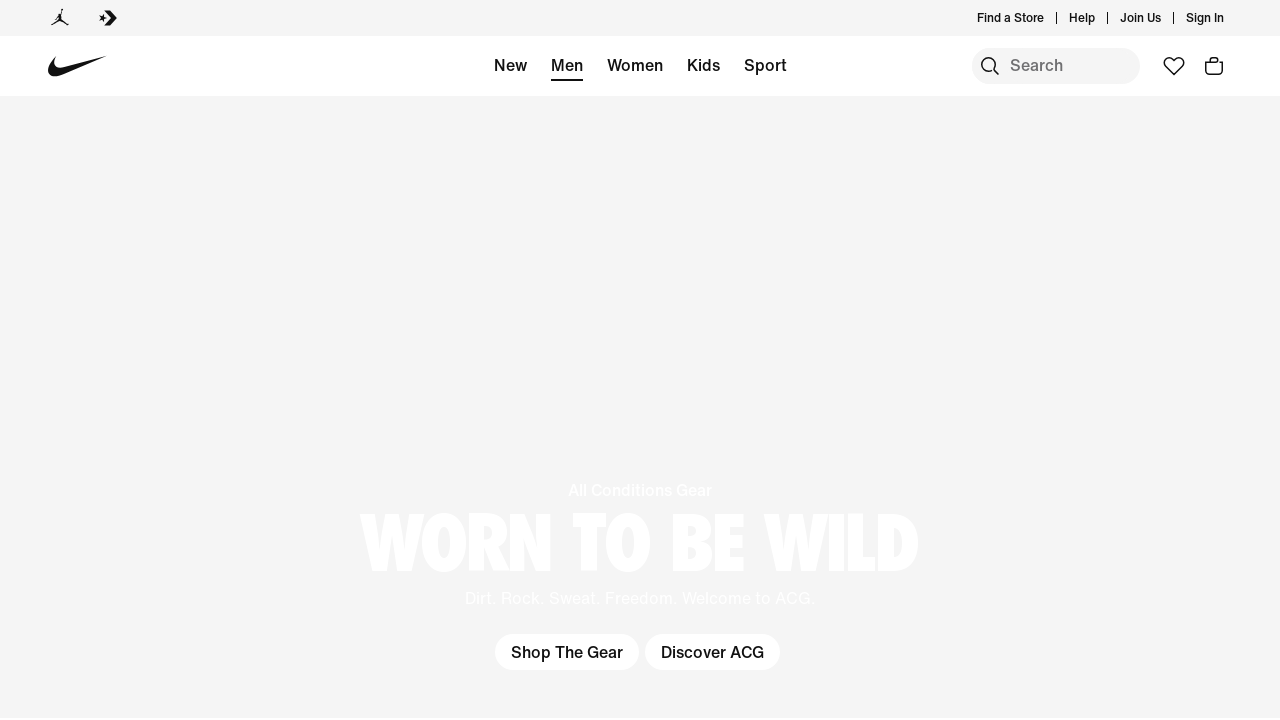

Waited 2 seconds for Men's submenu to appear
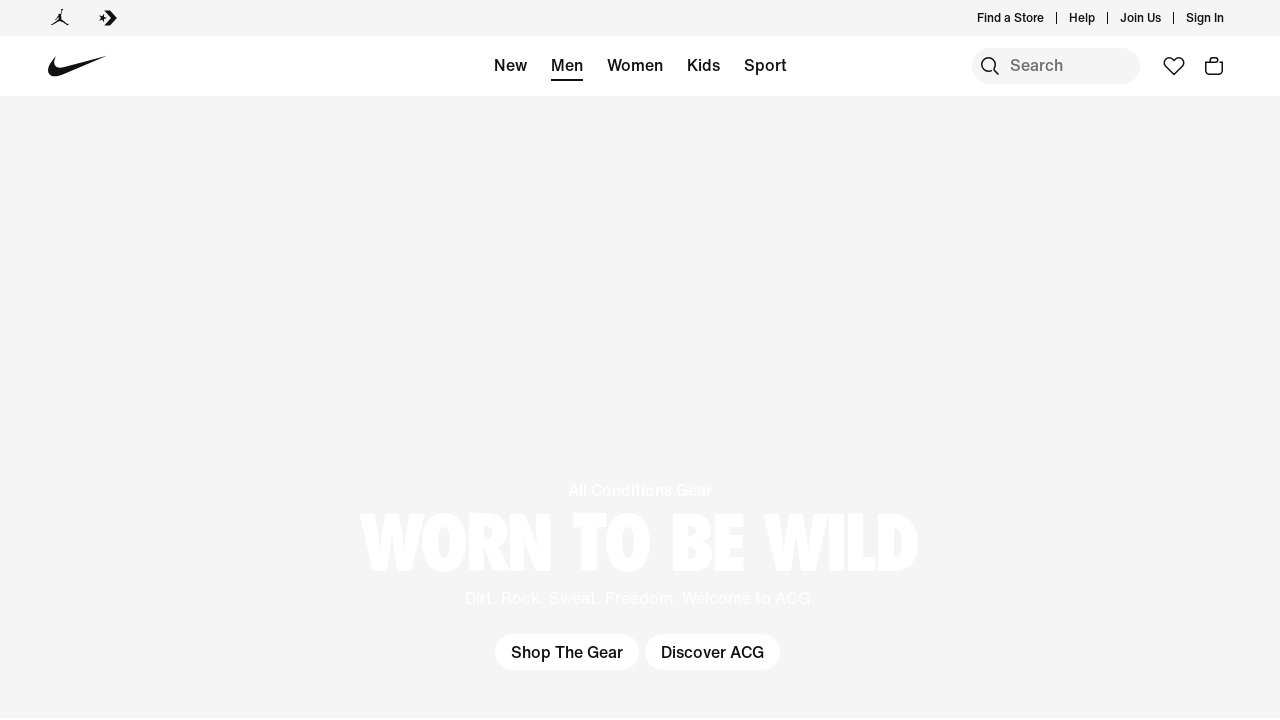

Retrieved all shoe items from the Men's submenu
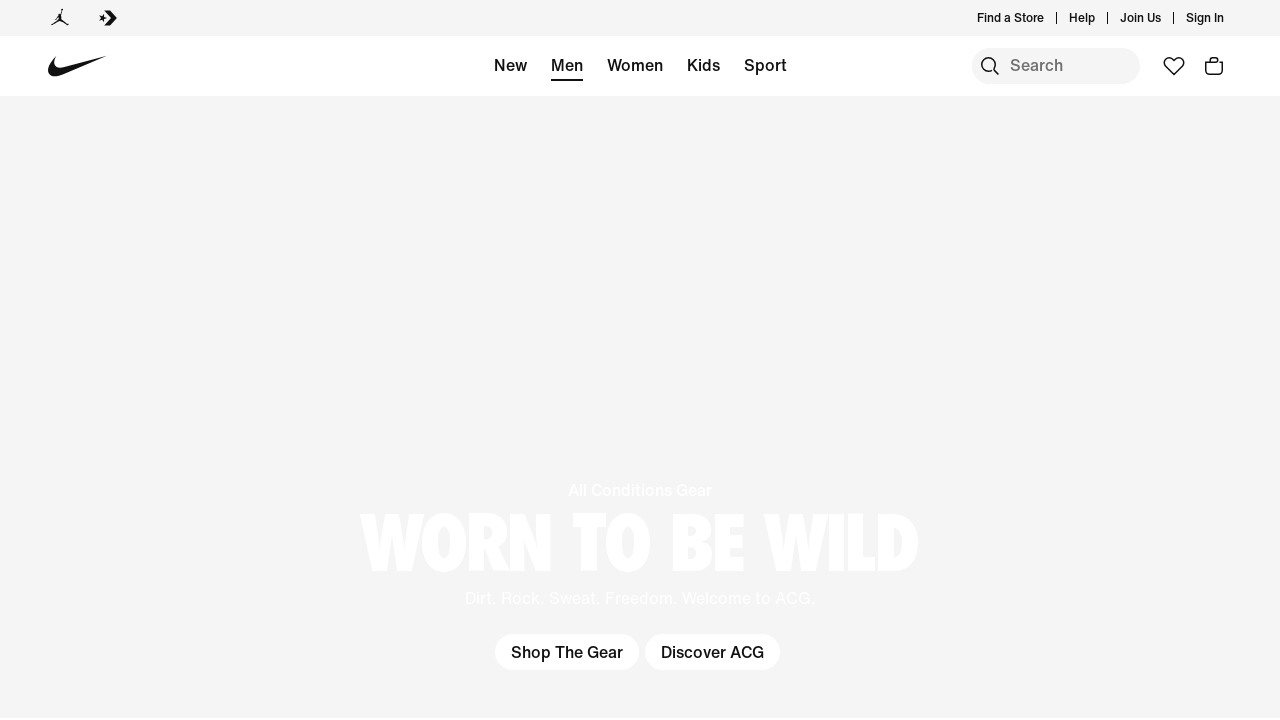

Found and logged 0 shoe items from Men's submenu
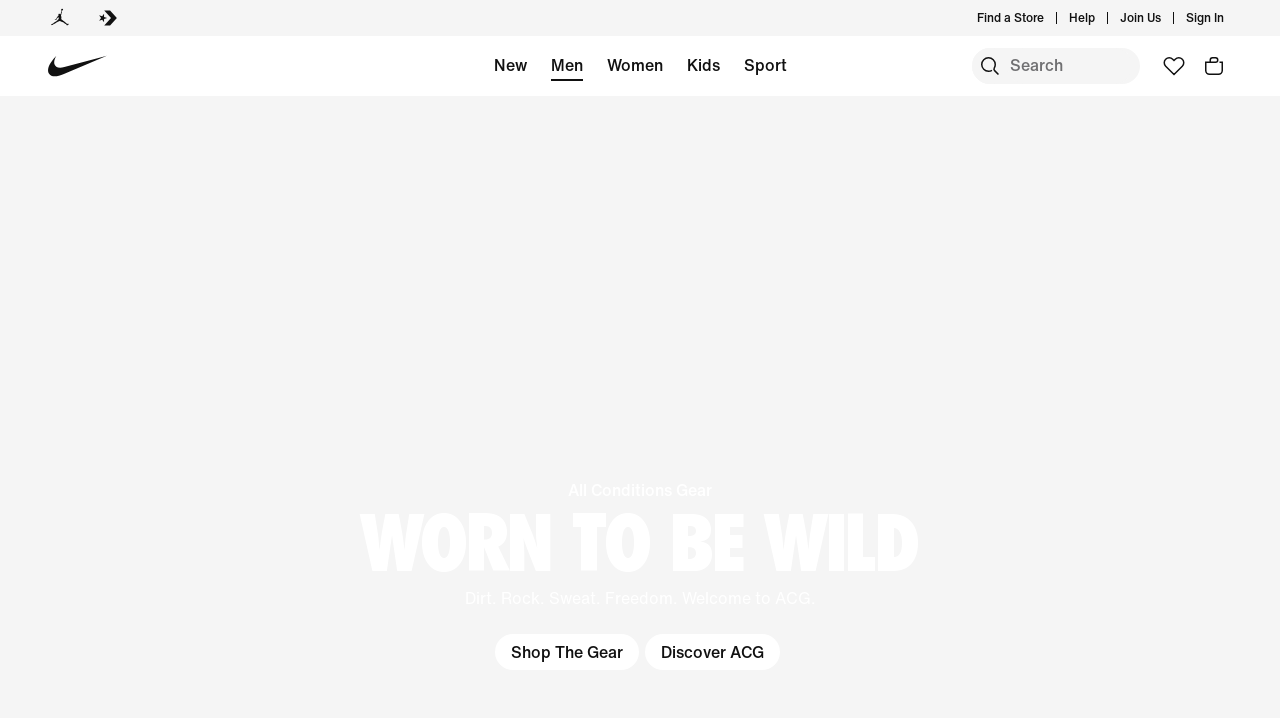

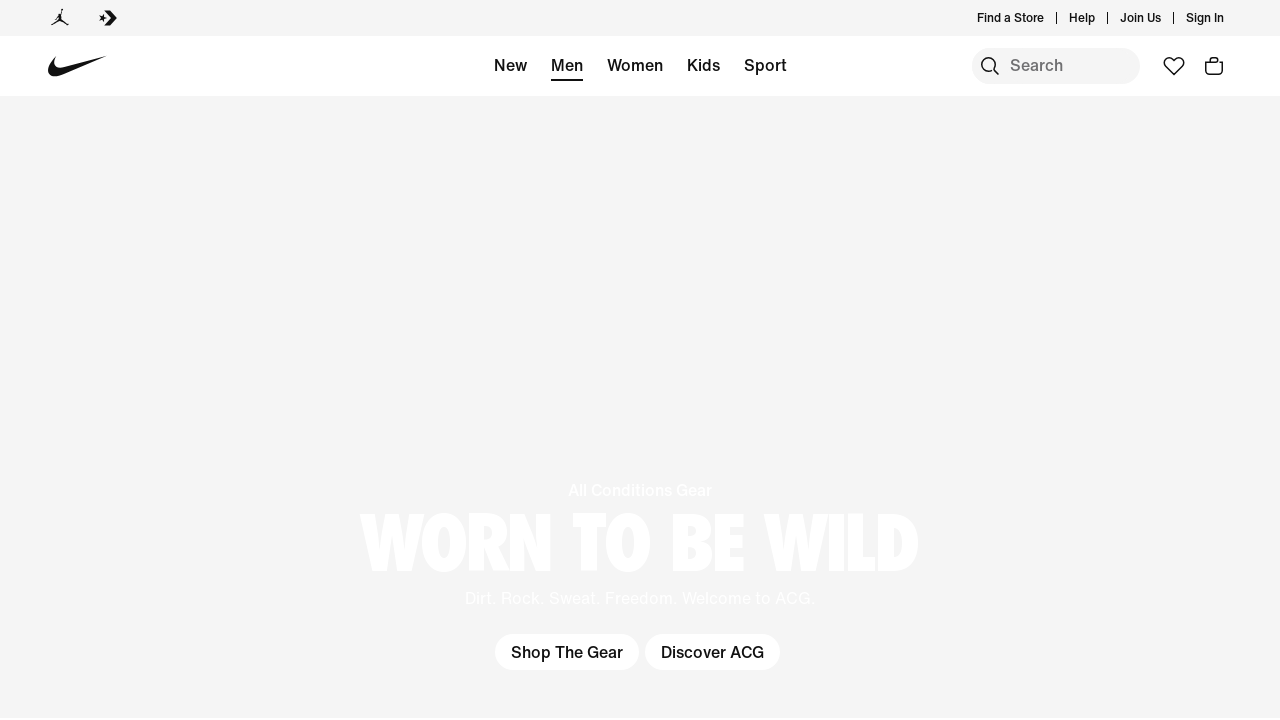